Tests the Remember Me checkbox functionality by clicking it and verifying it becomes selected

Starting URL: https://login.salesforce.com/?locale=eu

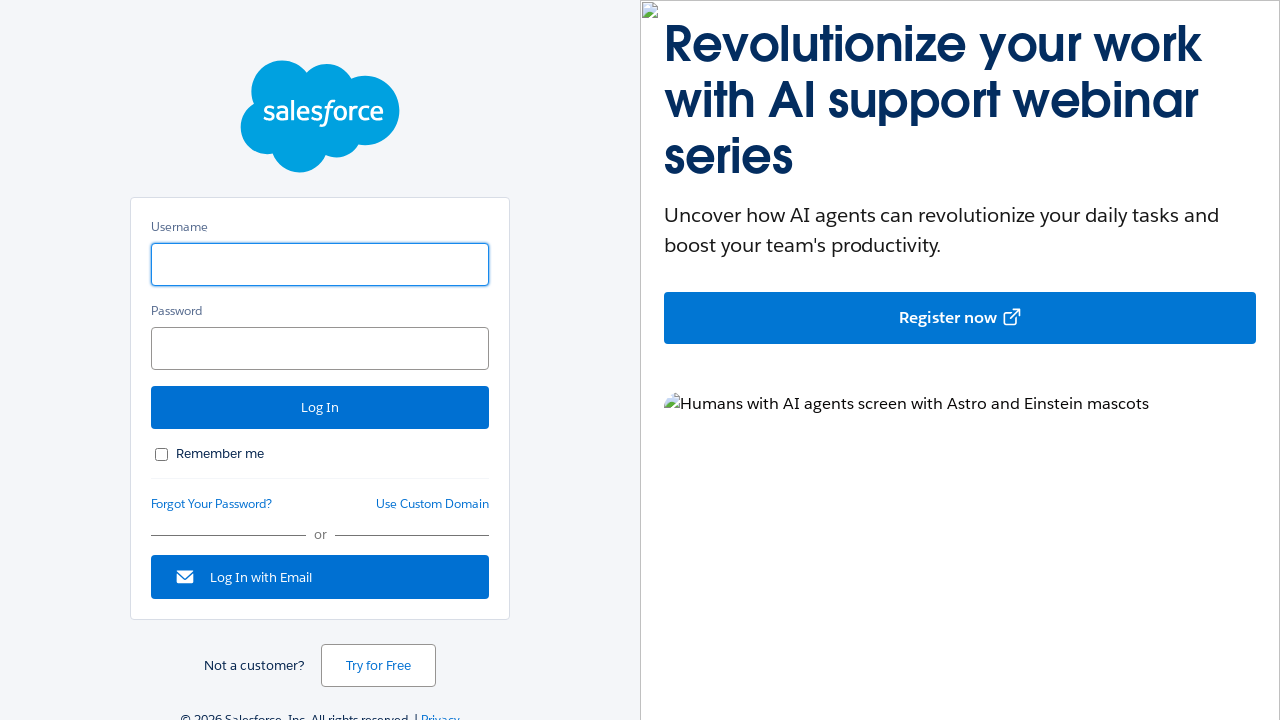

Waited 3 seconds for Salesforce login page to load
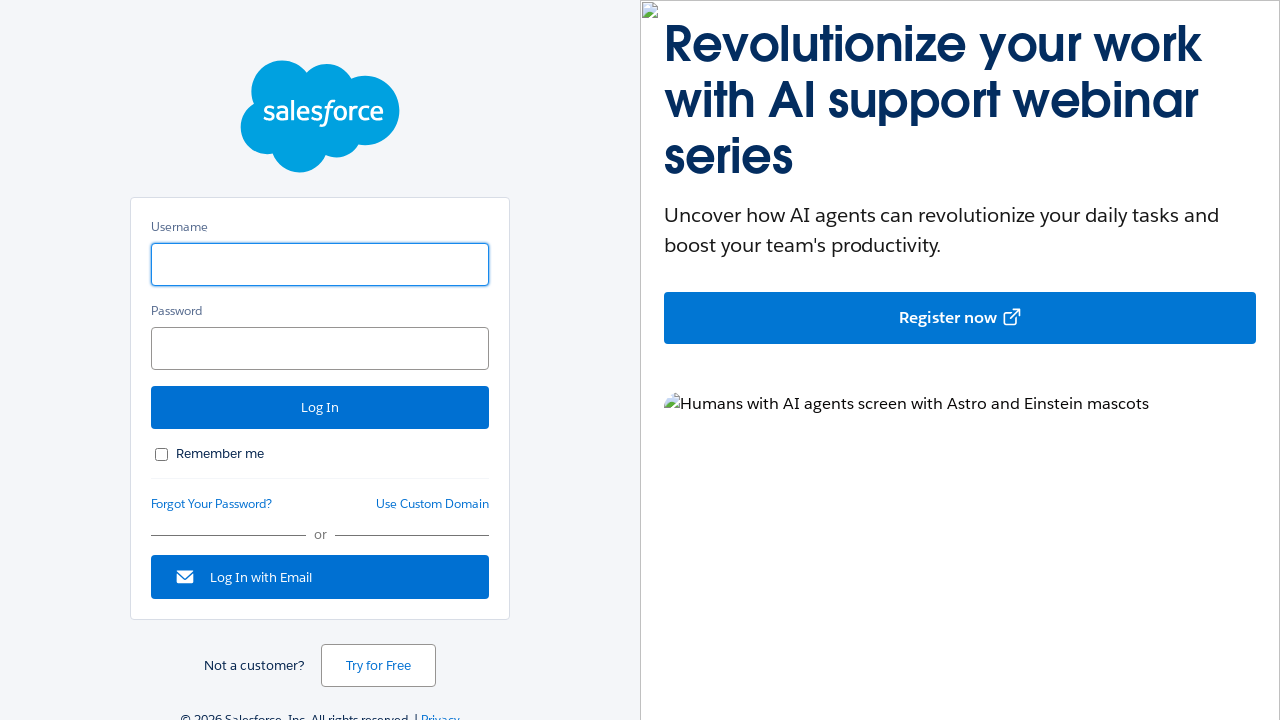

Clicked Remember Me checkbox at (162, 454) on #rememberUn
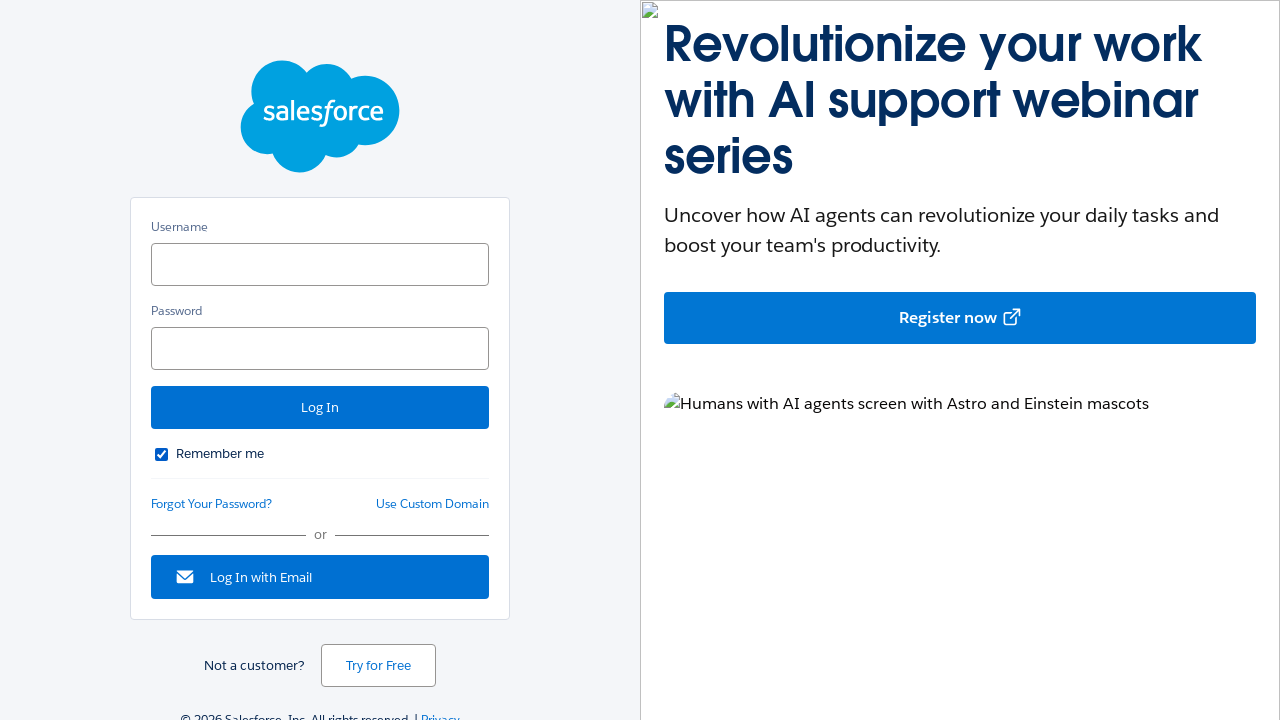

Verified Remember Me checkbox is selected
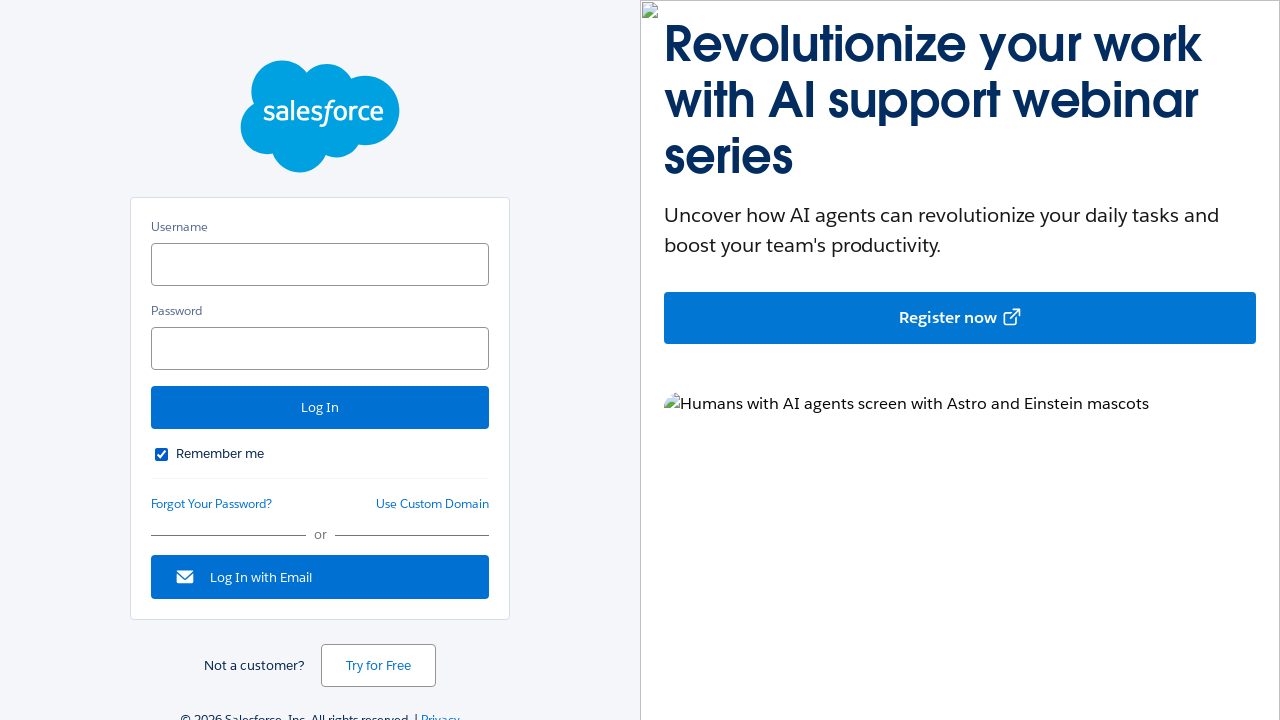

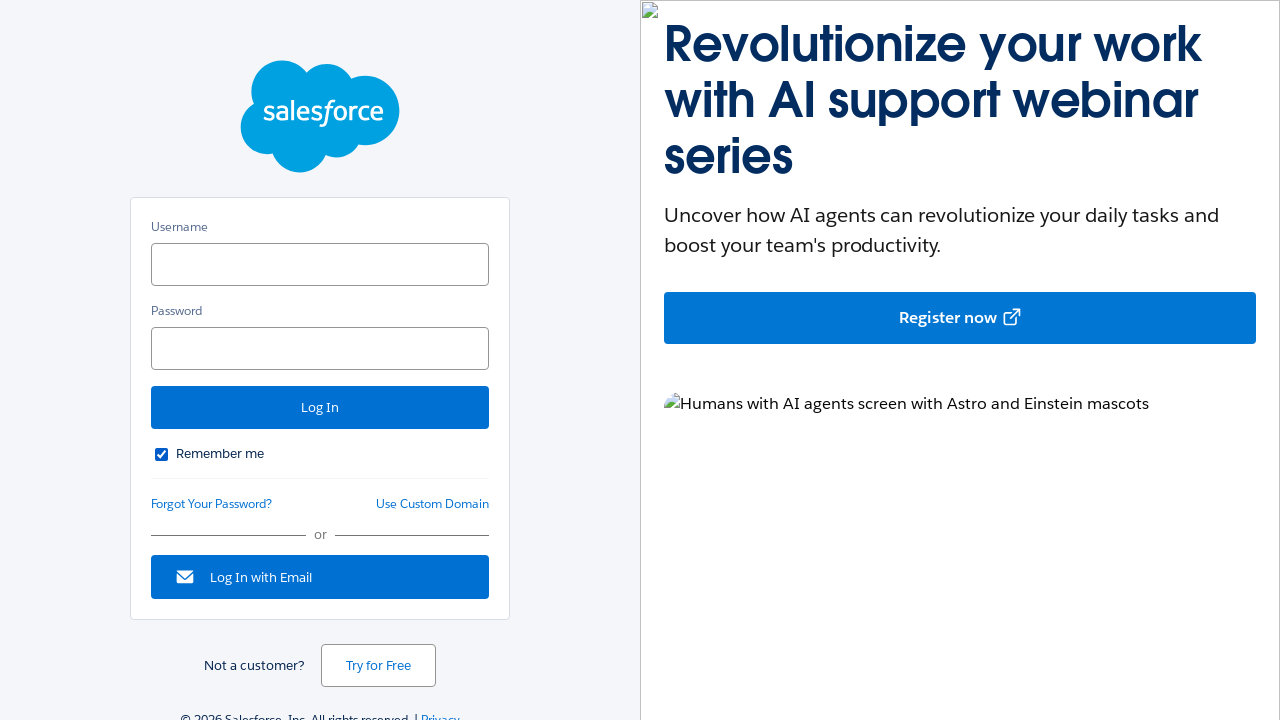